Tests an explicit wait scenario where the script waits for a price element to show "100", then clicks a book button, calculates a mathematical formula based on a displayed value, enters the result, and submits the form.

Starting URL: http://suninjuly.github.io/explicit_wait2.html

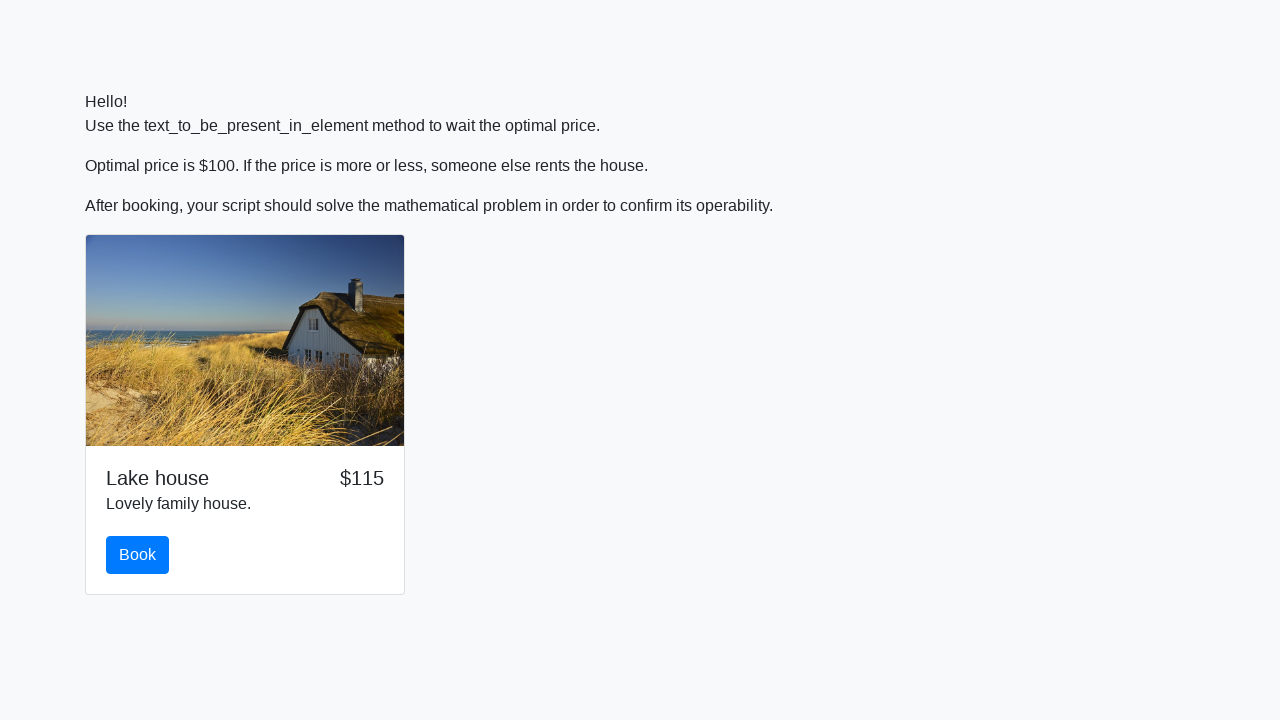

Waited for price element to display '100'
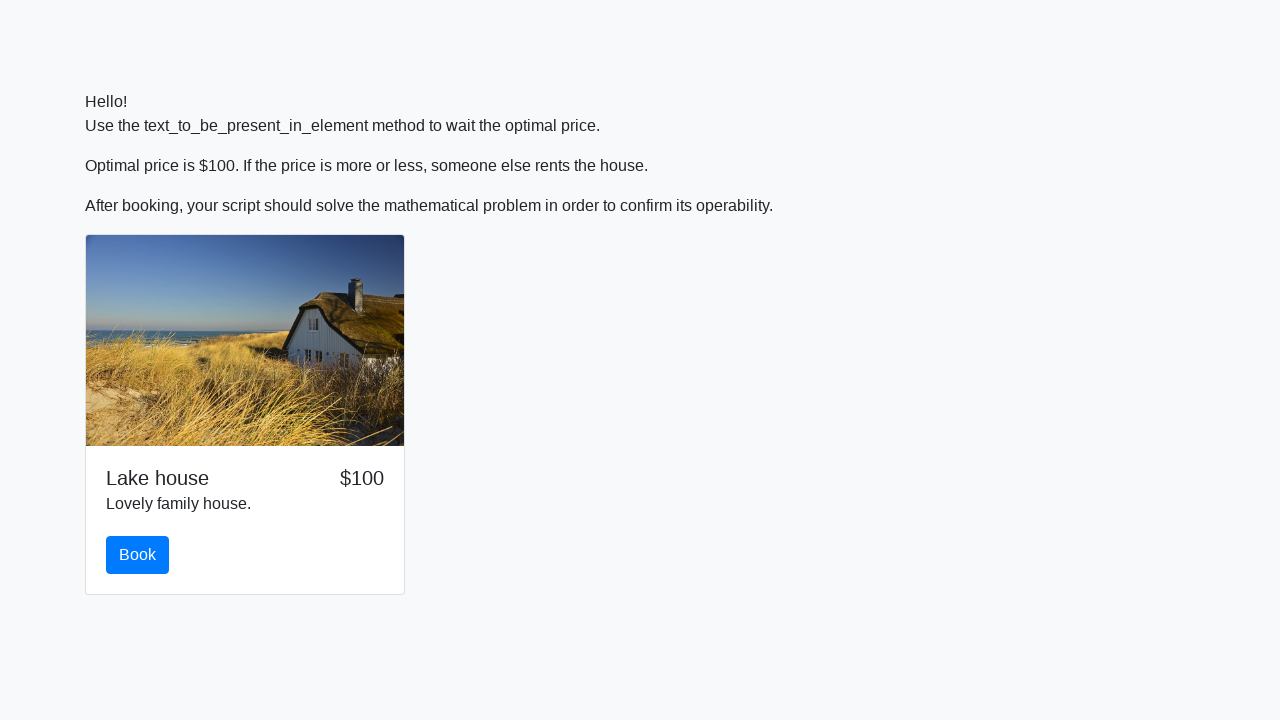

Clicked the book button at (138, 555) on #book
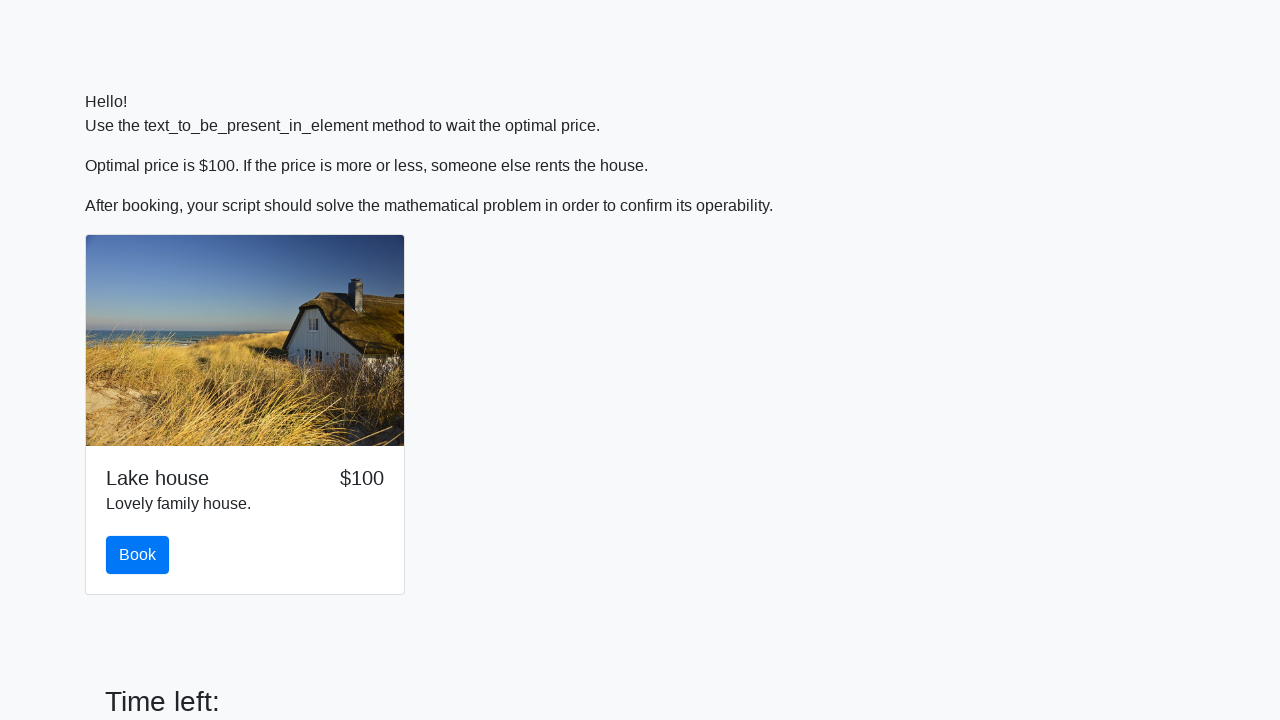

Retrieved x value from input_value element: 608
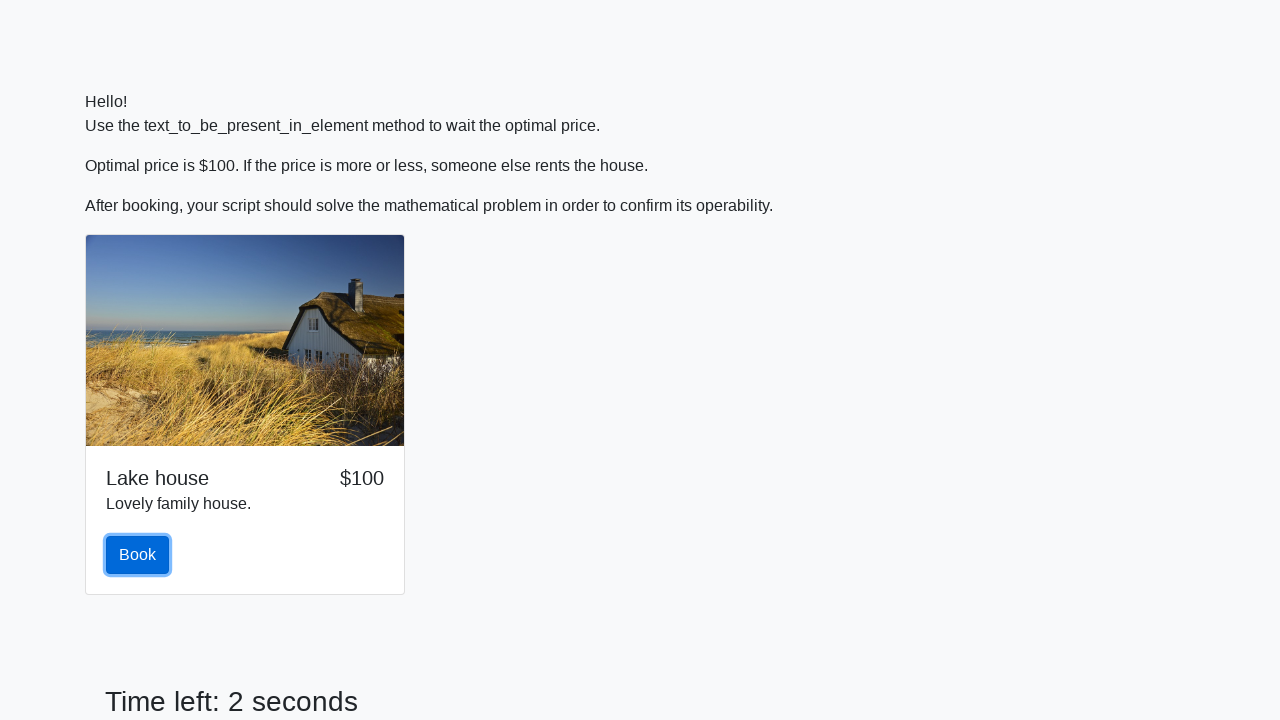

Calculated result using formula: log(abs(12*sin(608))) = 2.4797138556192238
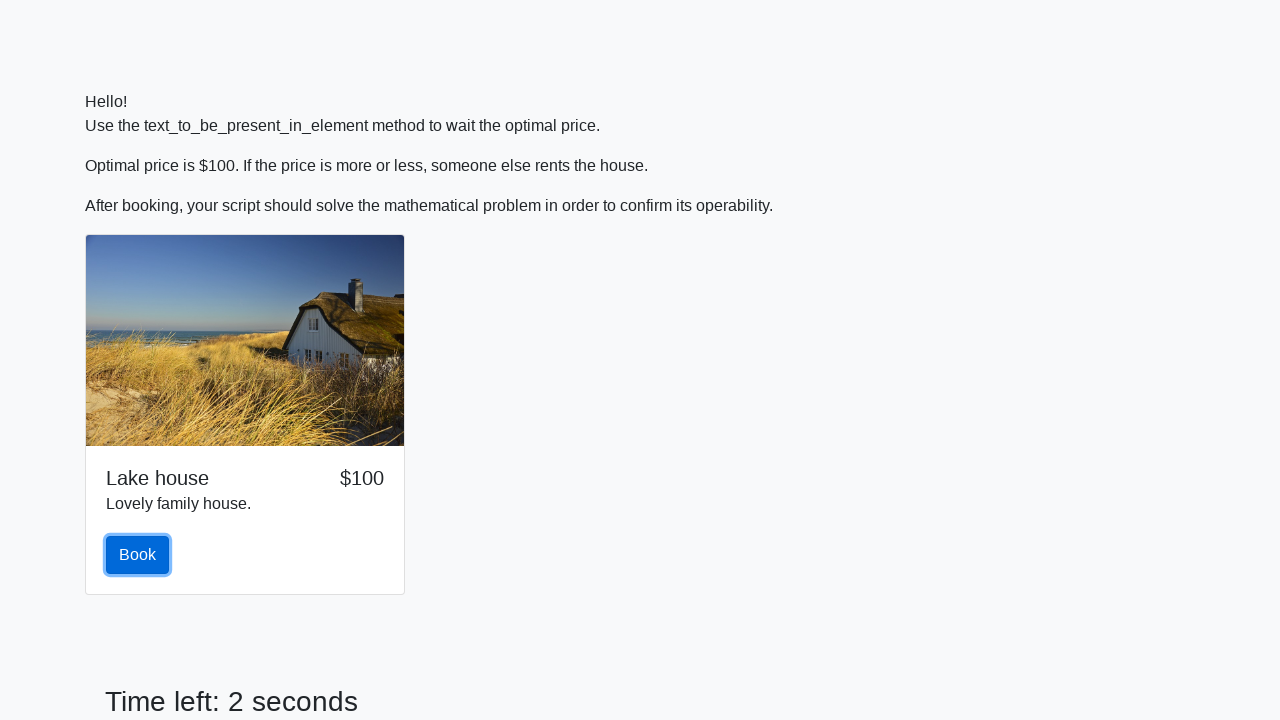

Filled answer field with calculated value: 2.4797138556192238 on #answer
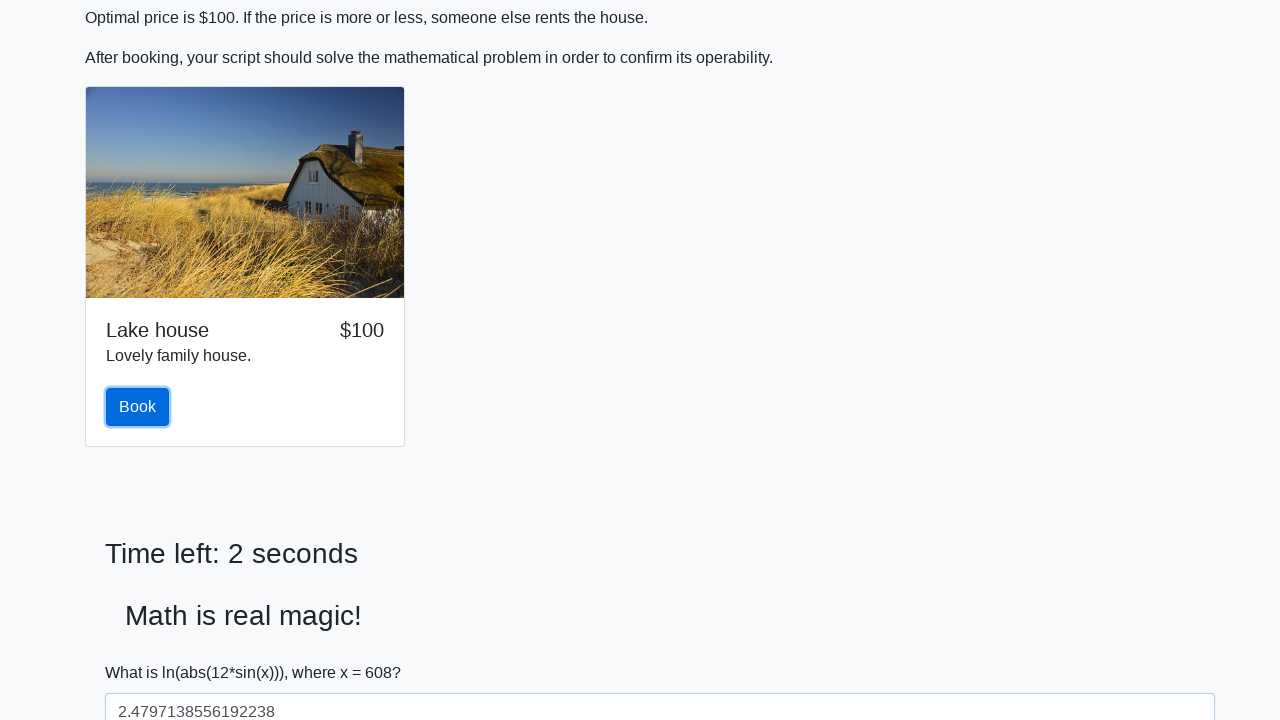

Clicked the solve/submit button at (143, 651) on #solve
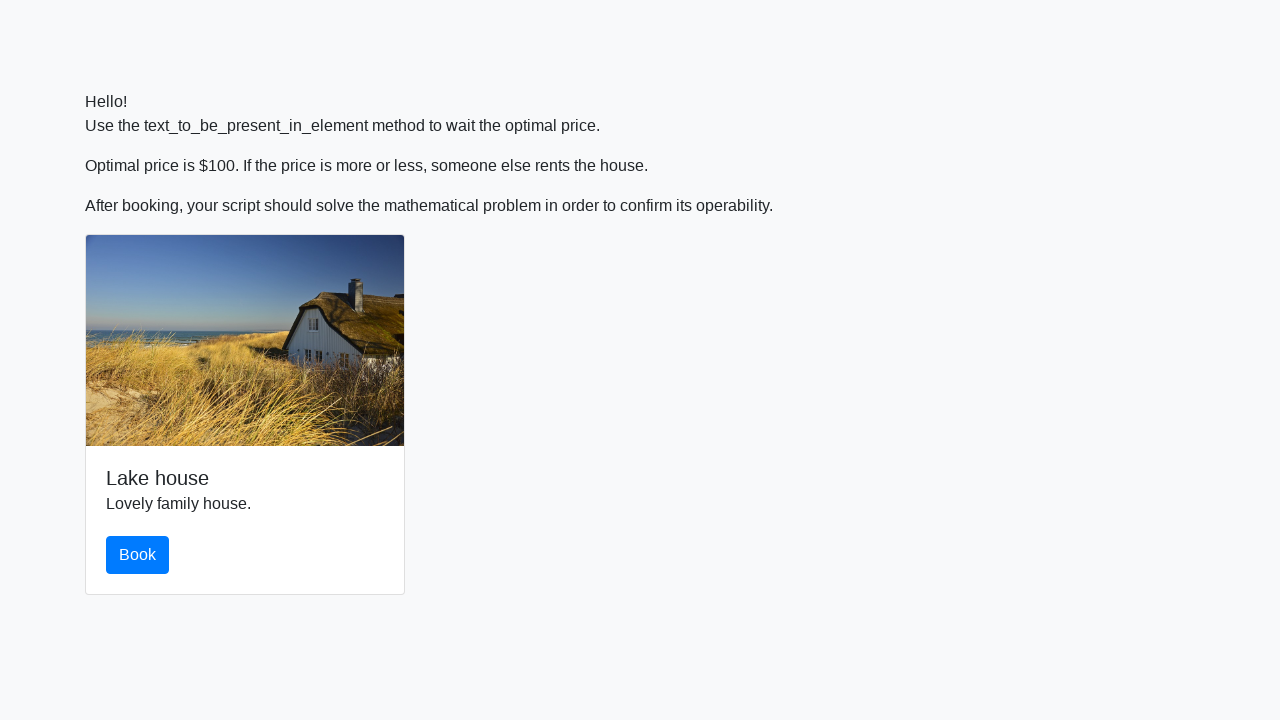

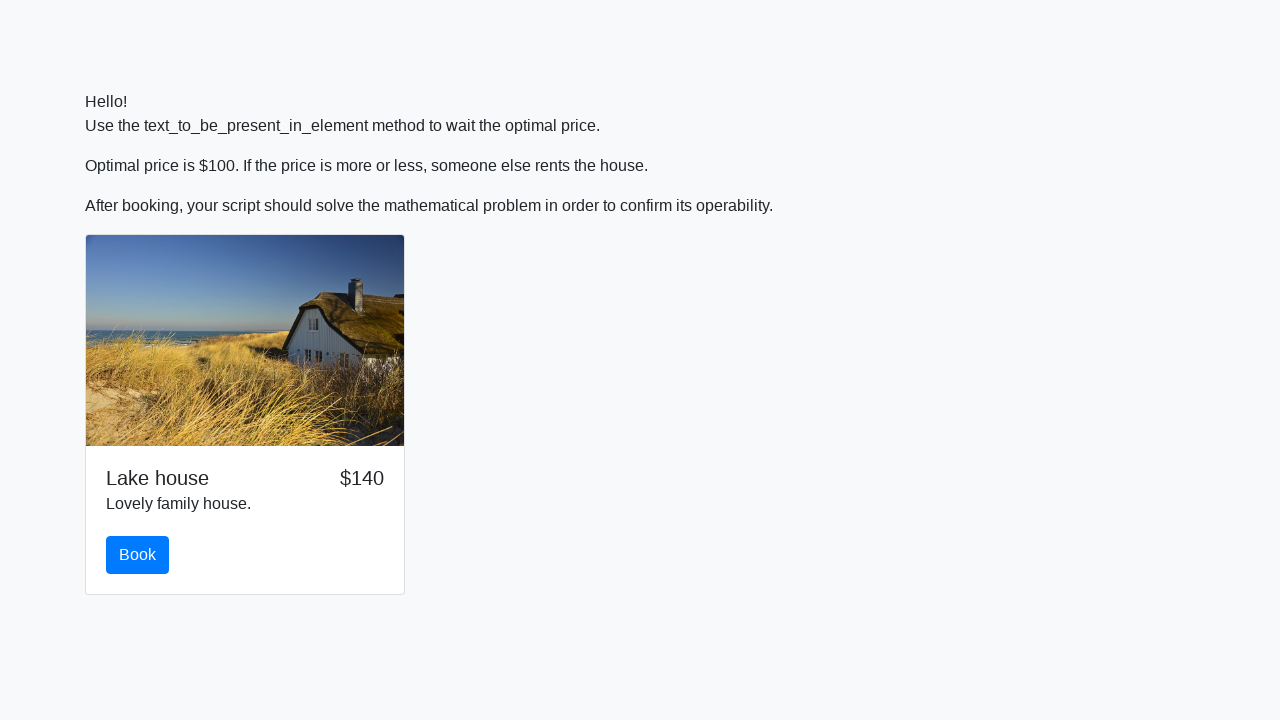